Tests if the Get Started button is enabled

Starting URL: https://webdriver.io

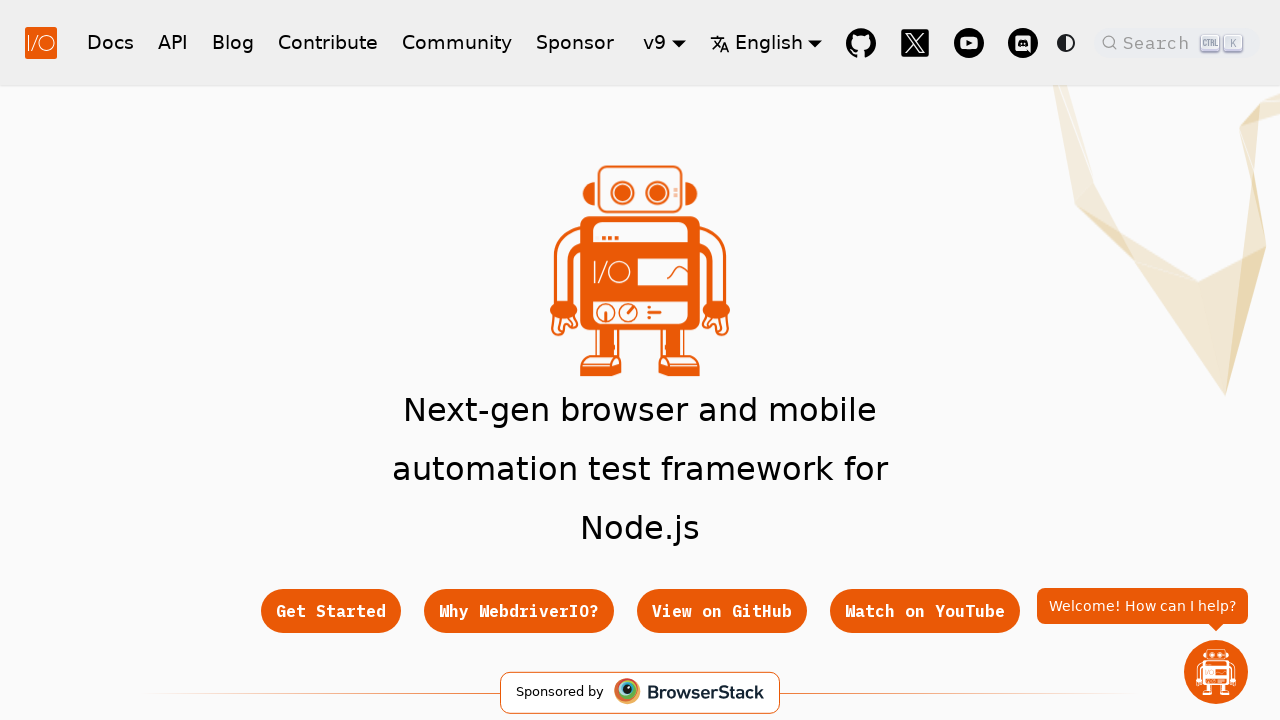

Waited for Get Started button to be present
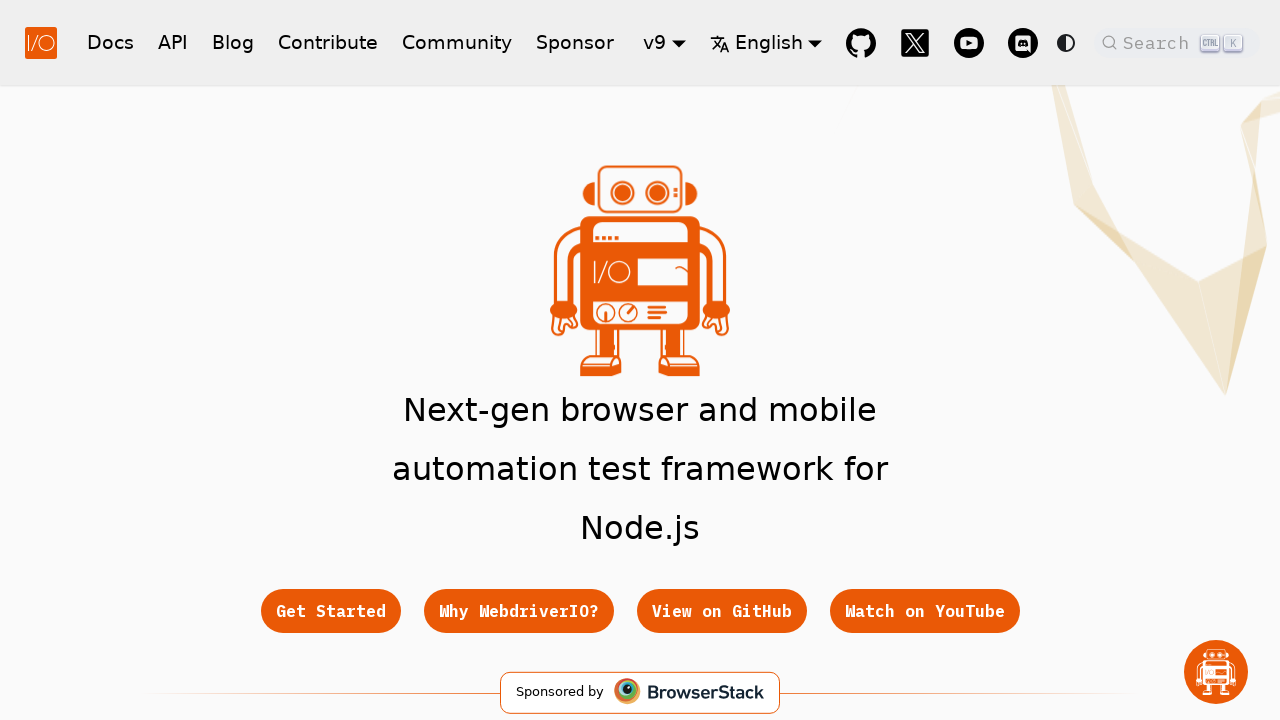

Checked if Get Started button is enabled
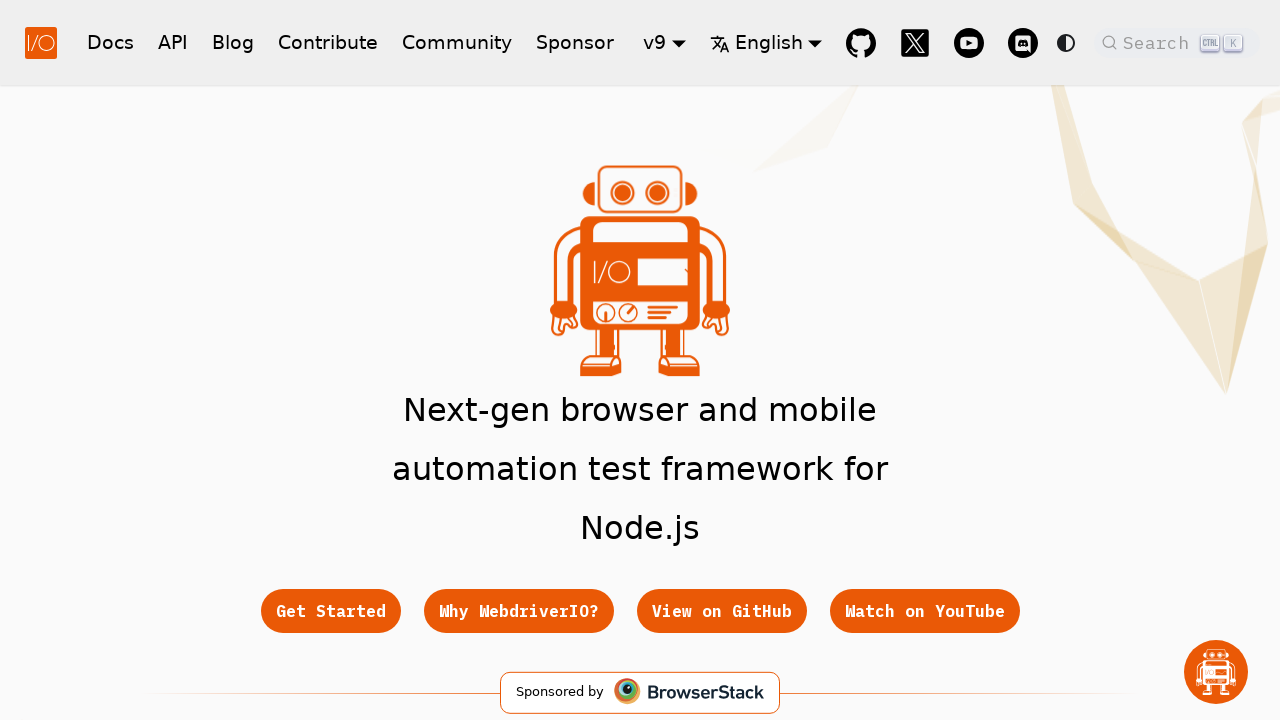

Asserted that Get Started button is enabled
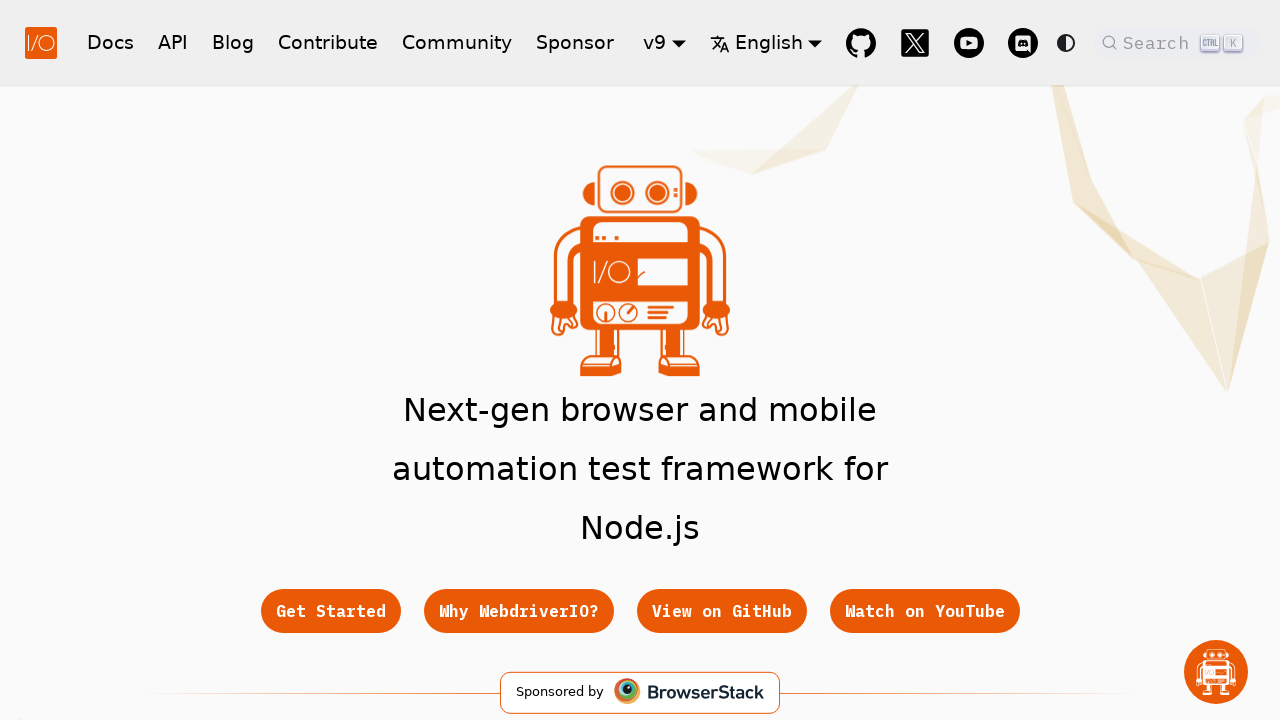

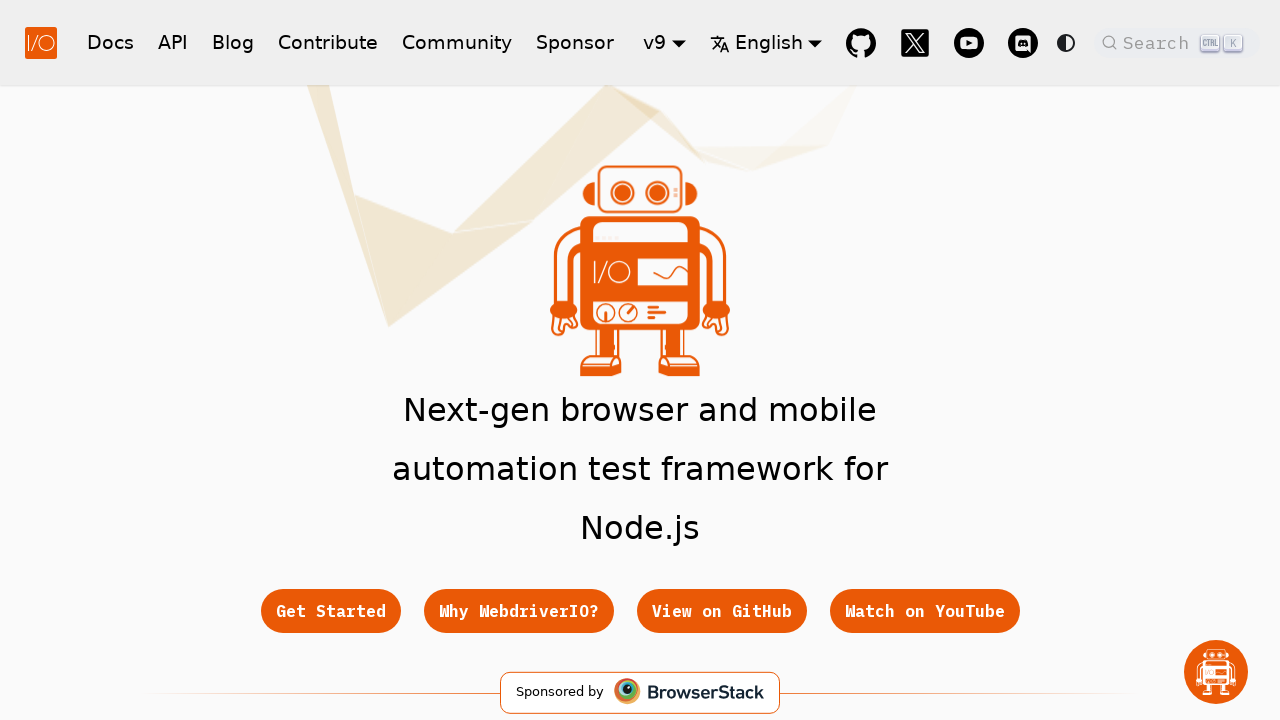